Tests a simple form by filling in first name, last name, city, and country fields using different locator strategies (tag name, name, class name, ID), then submits the form by clicking a button.

Starting URL: http://suninjuly.github.io/simple_form_find_task.html

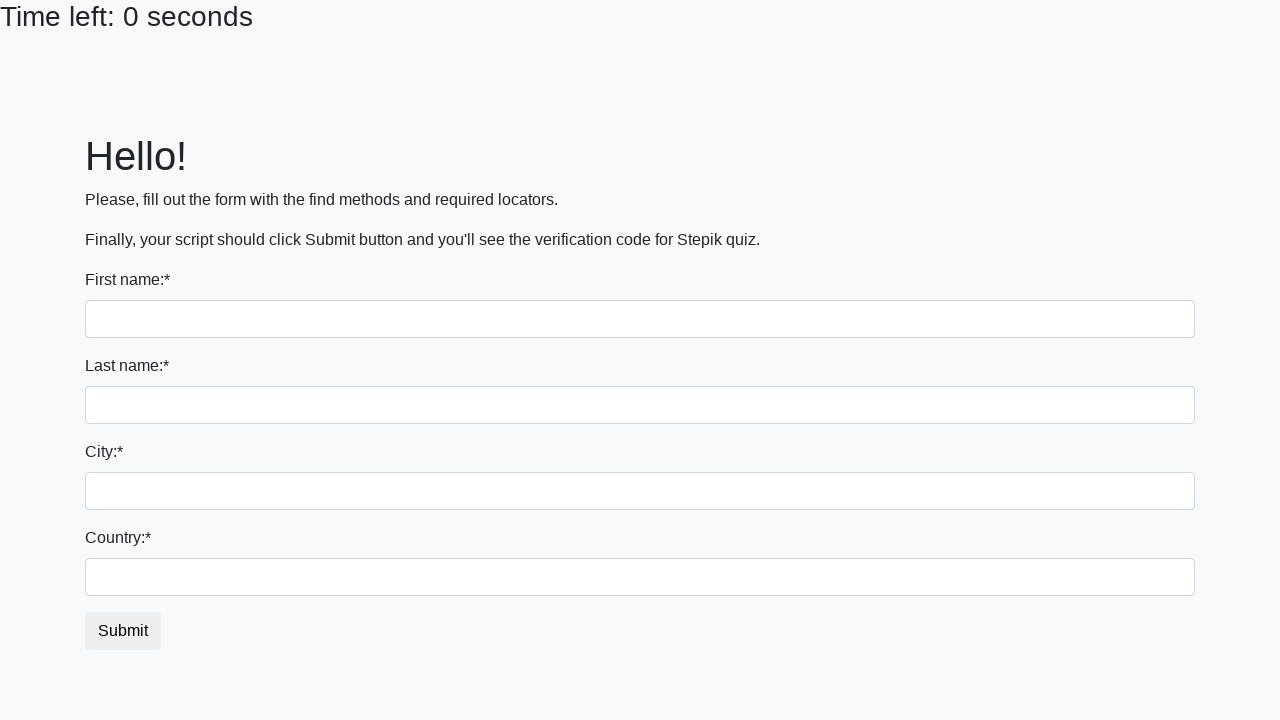

Filled first name field with 'Ivan' using tag name selector on input >> nth=0
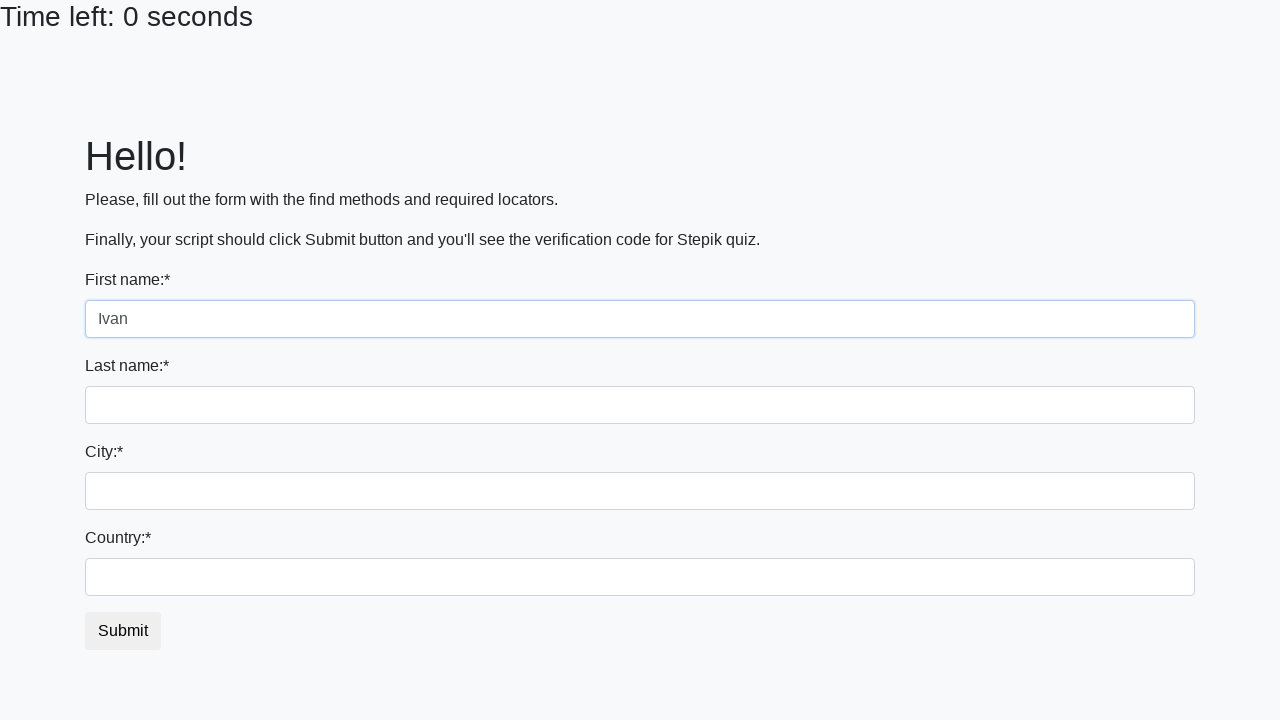

Filled last name field with 'Petrov' using name attribute on input[name='last_name']
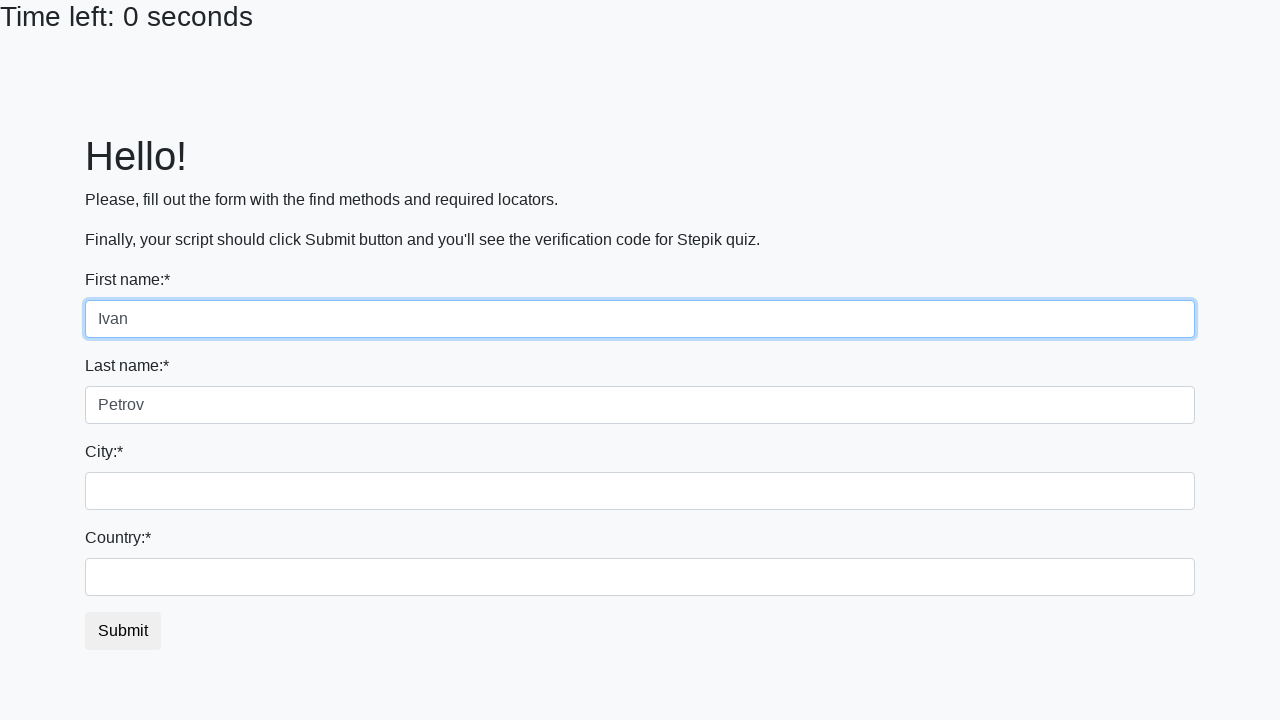

Filled city field with 'Smolensk' using class name selector on input.city
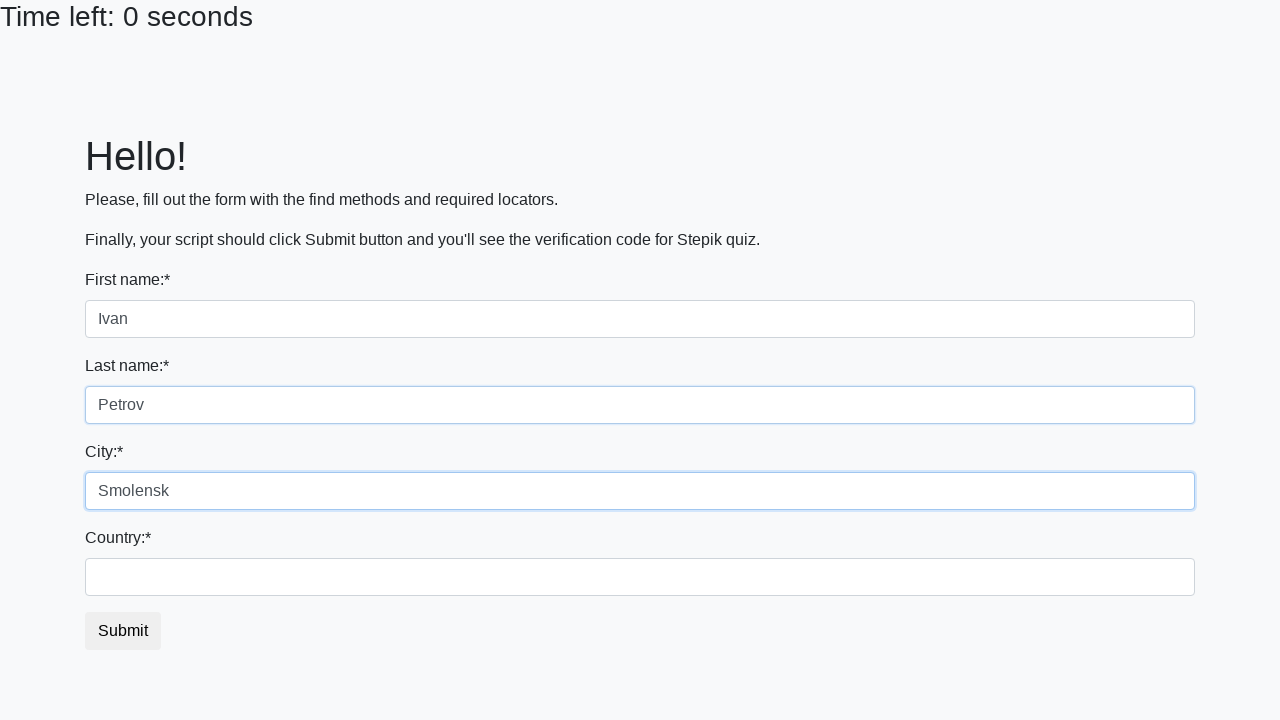

Filled country field with 'Russia' using ID selector on #country
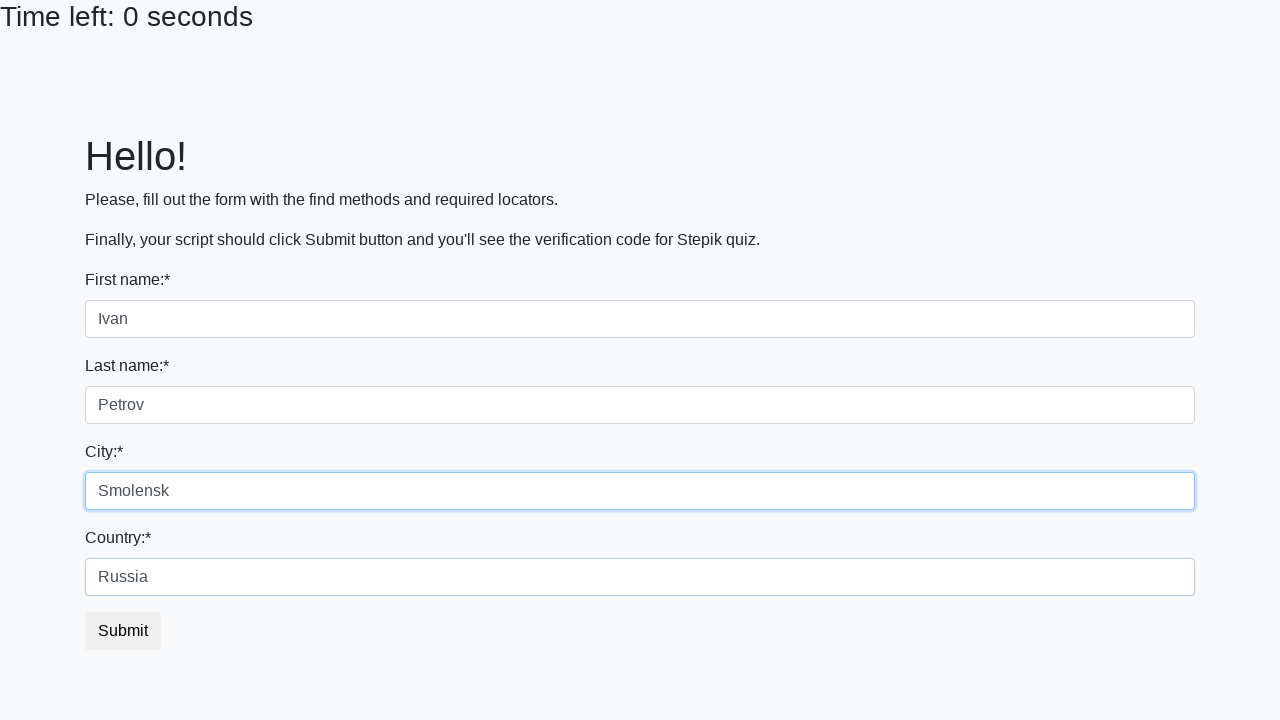

Clicked submit button to submit the form at (123, 631) on button.btn
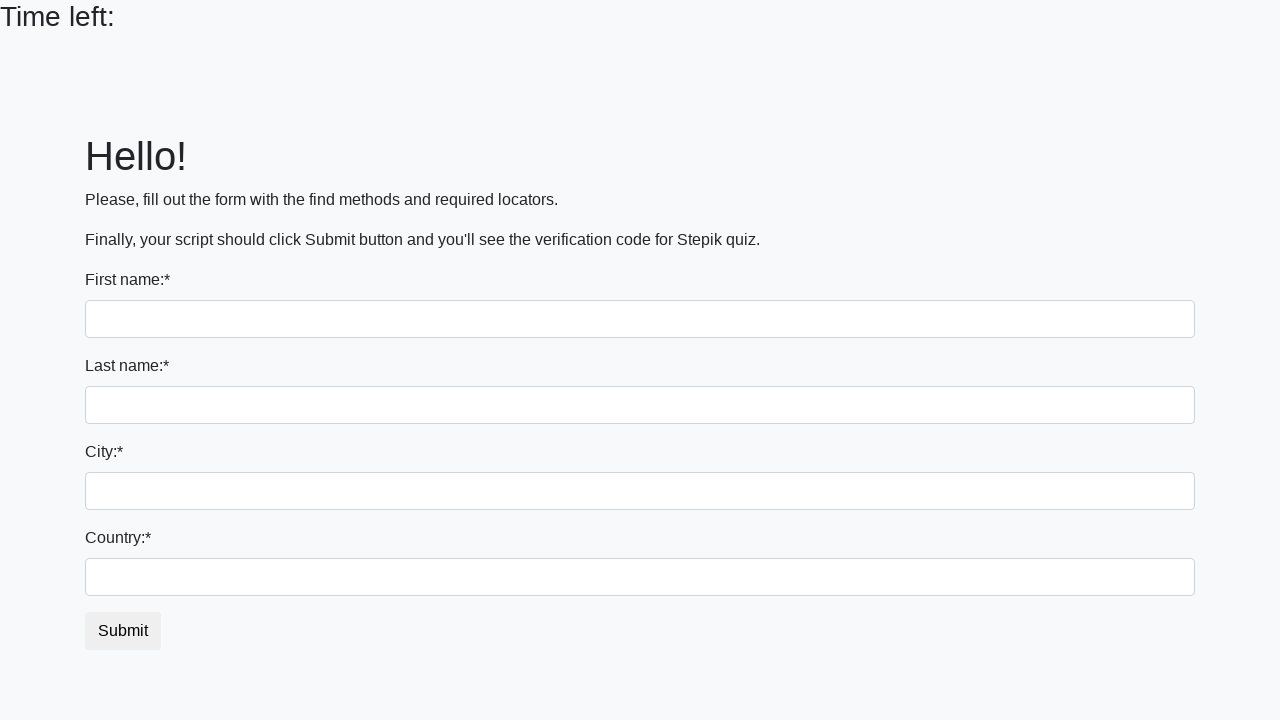

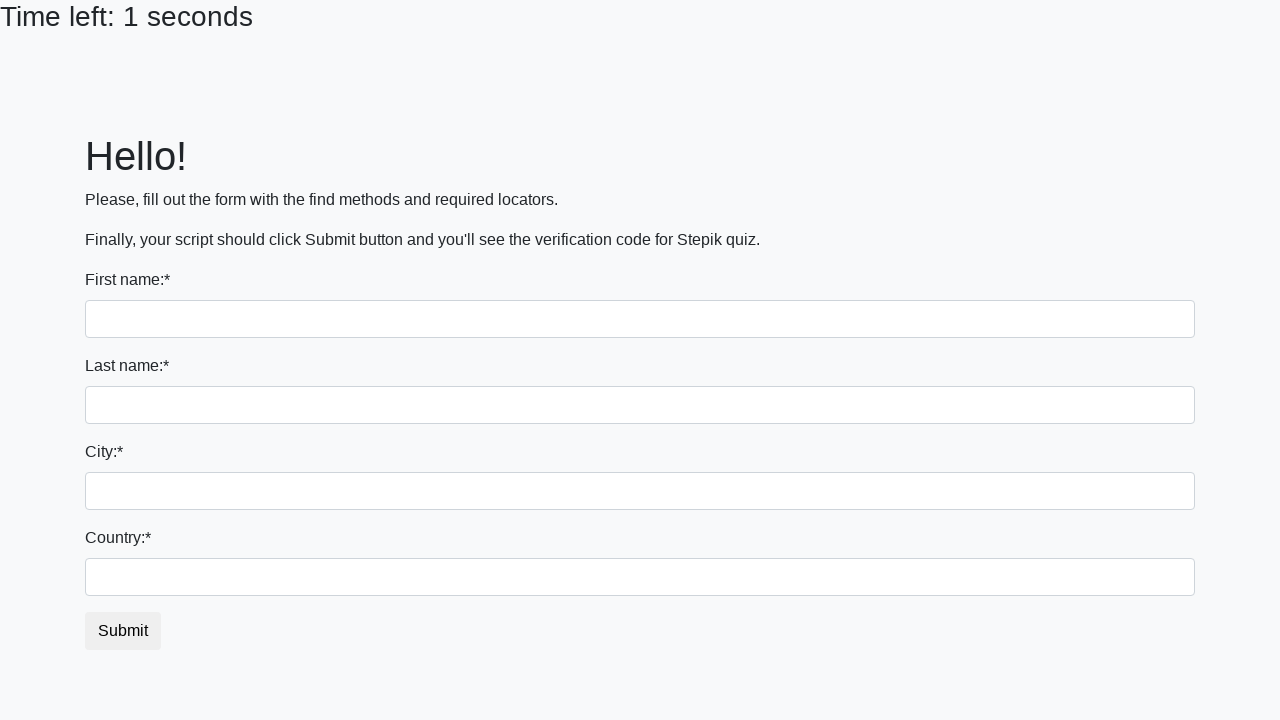